Navigates to Selenium downloads page and scrolls to the Ruby section of the page

Starting URL: https://www.selenium.dev/downloads/

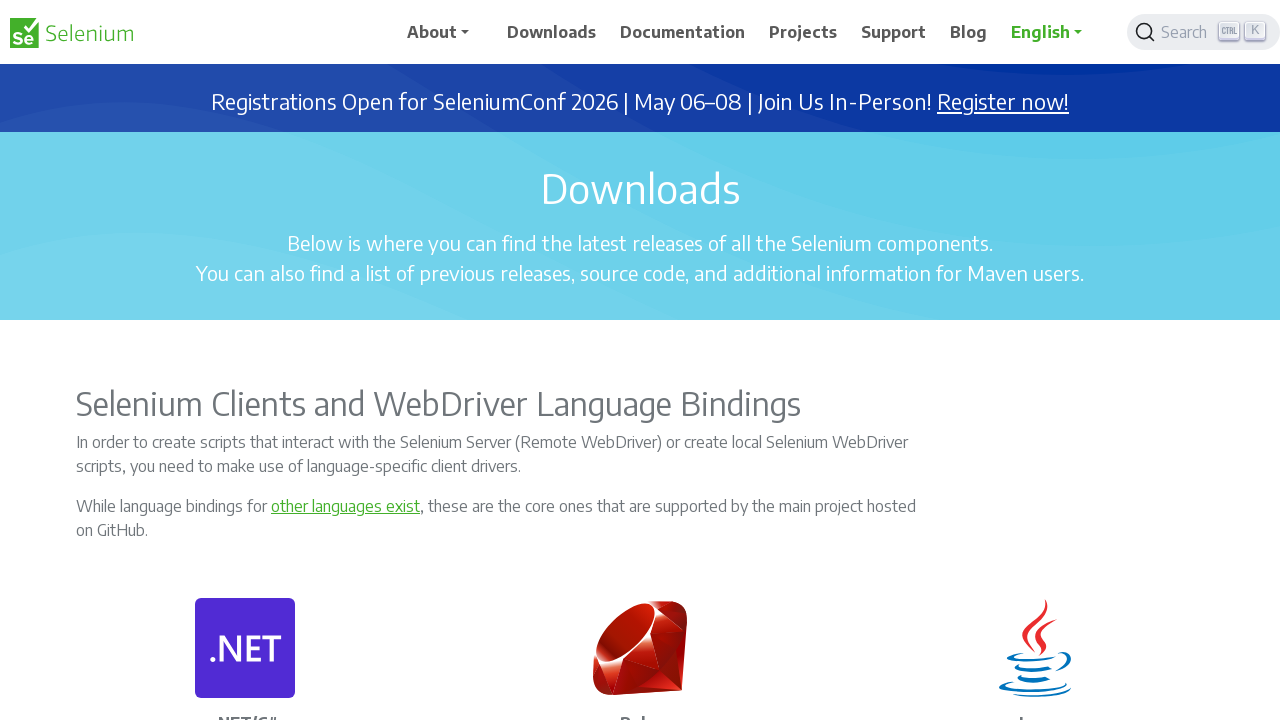

Located Ruby section element on downloads page
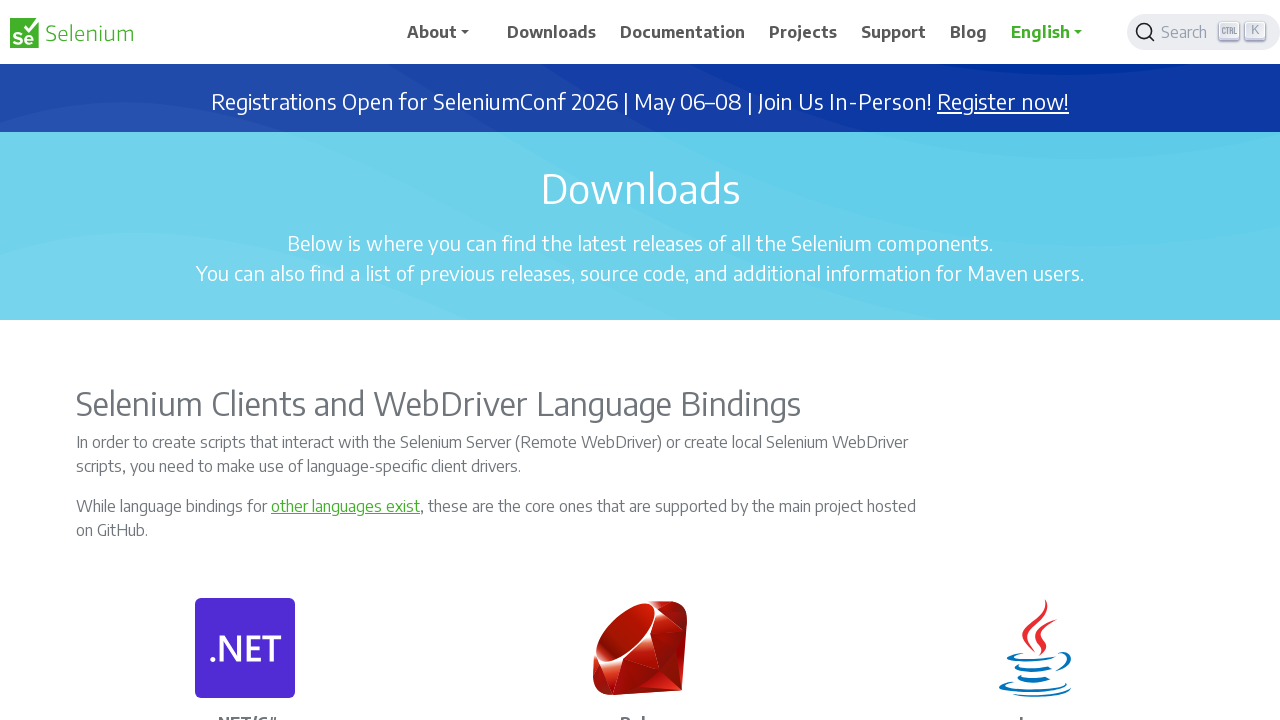

Scrolled to Ruby section of the page
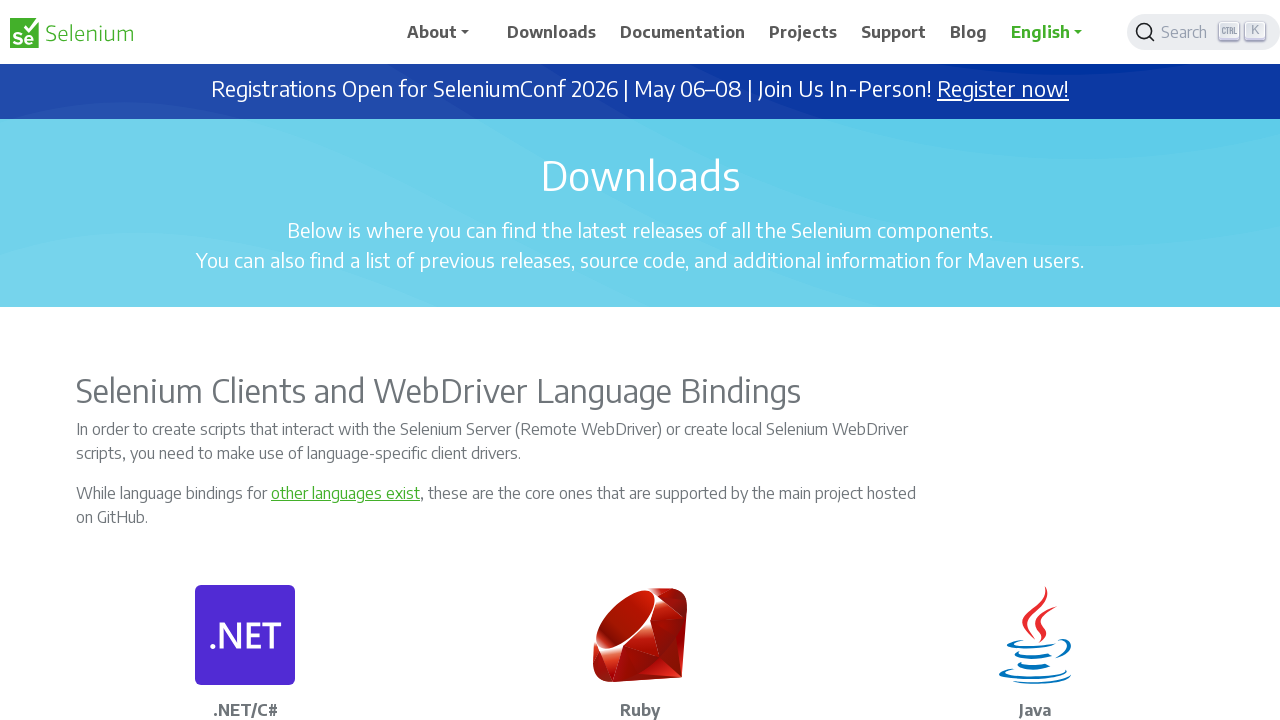

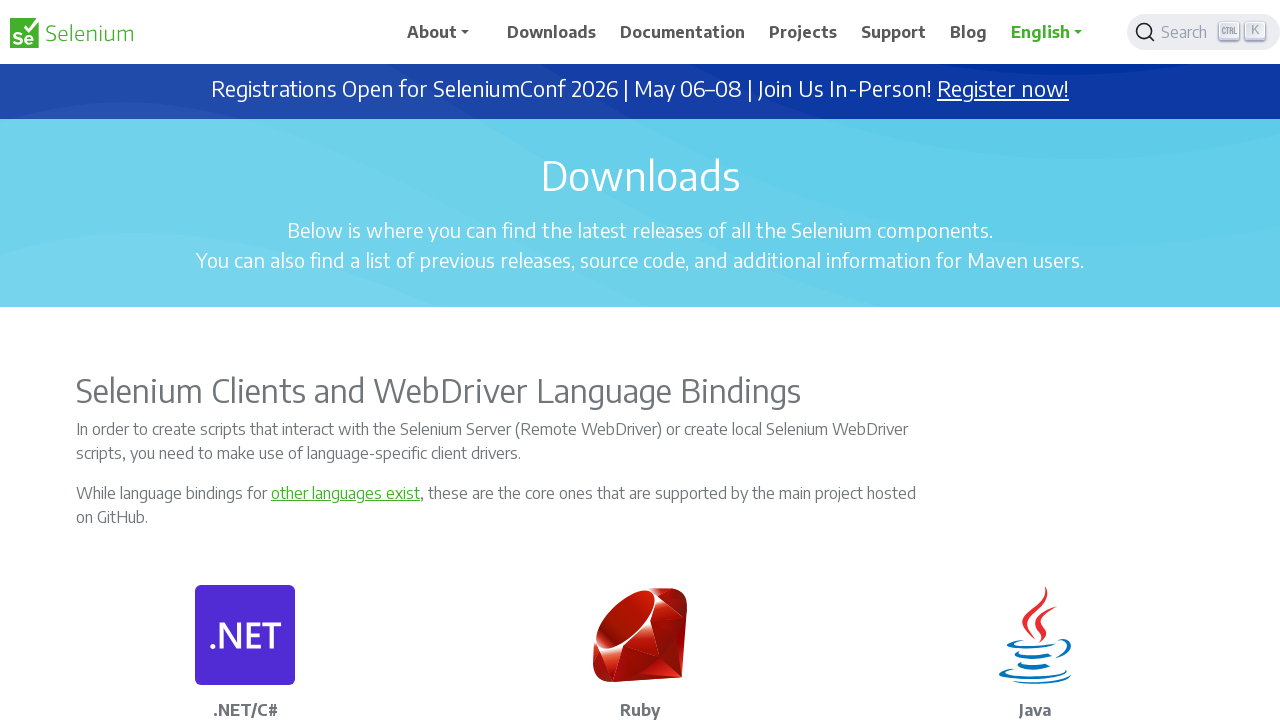